Tests hover functionality by hovering over an avatar image and verifying that the caption/additional user information becomes visible.

Starting URL: http://the-internet.herokuapp.com/hovers

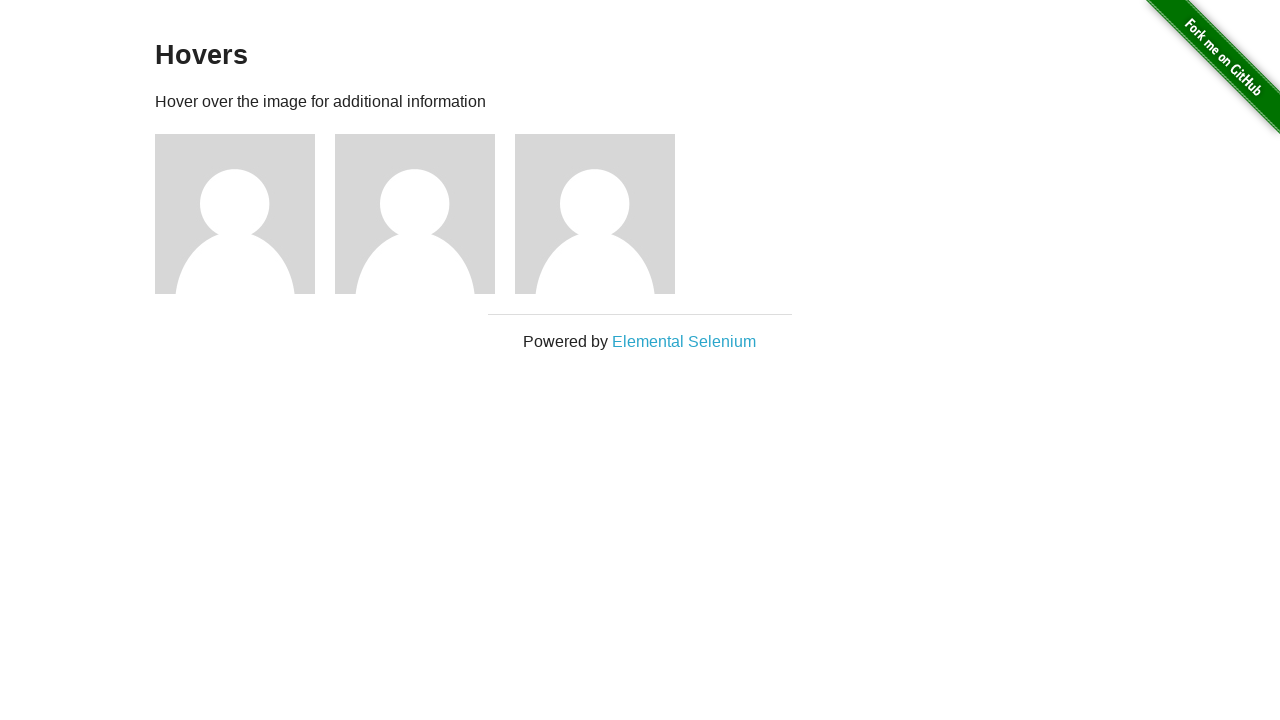

Located the first avatar figure element
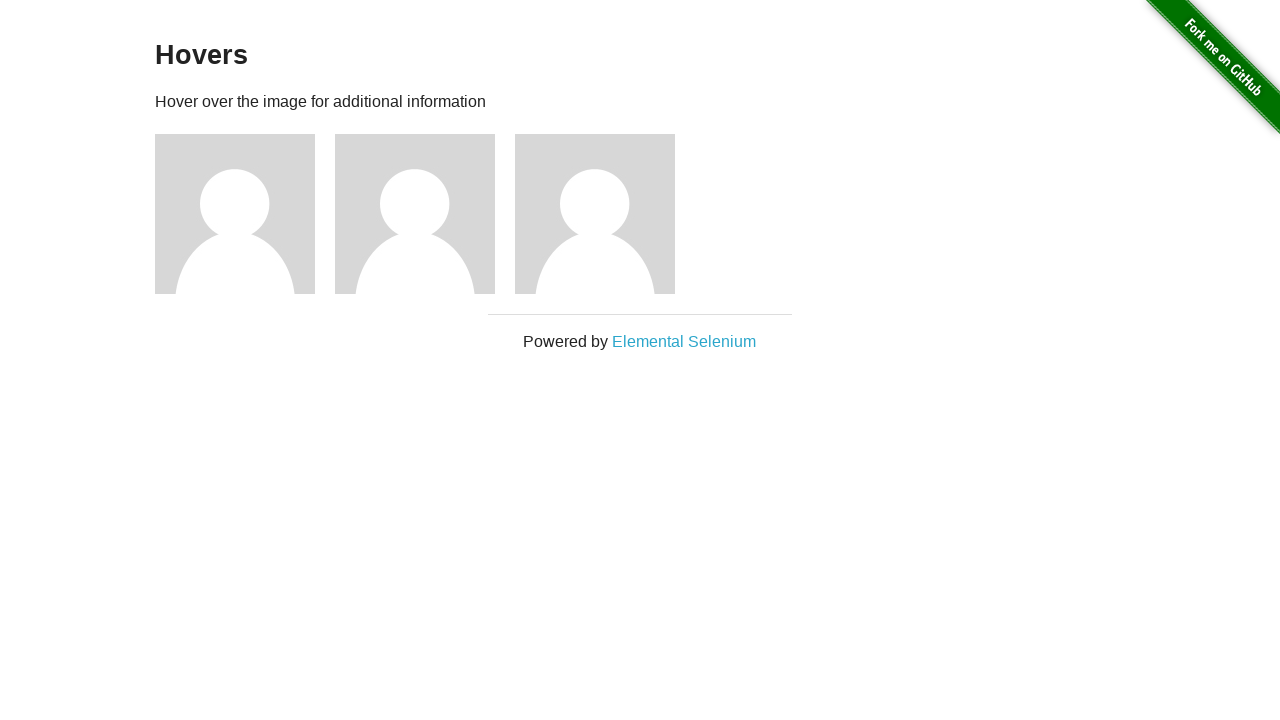

Hovered over the avatar image at (245, 214) on .figure >> nth=0
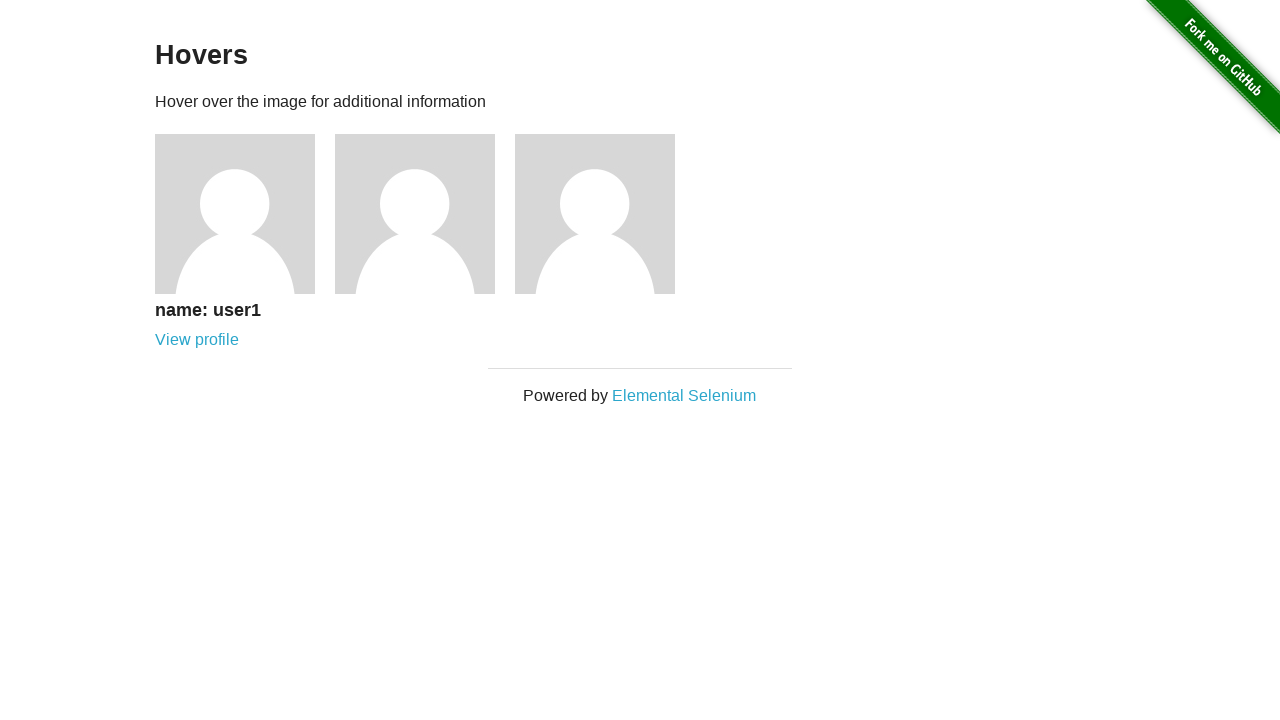

Caption element became visible after hovering
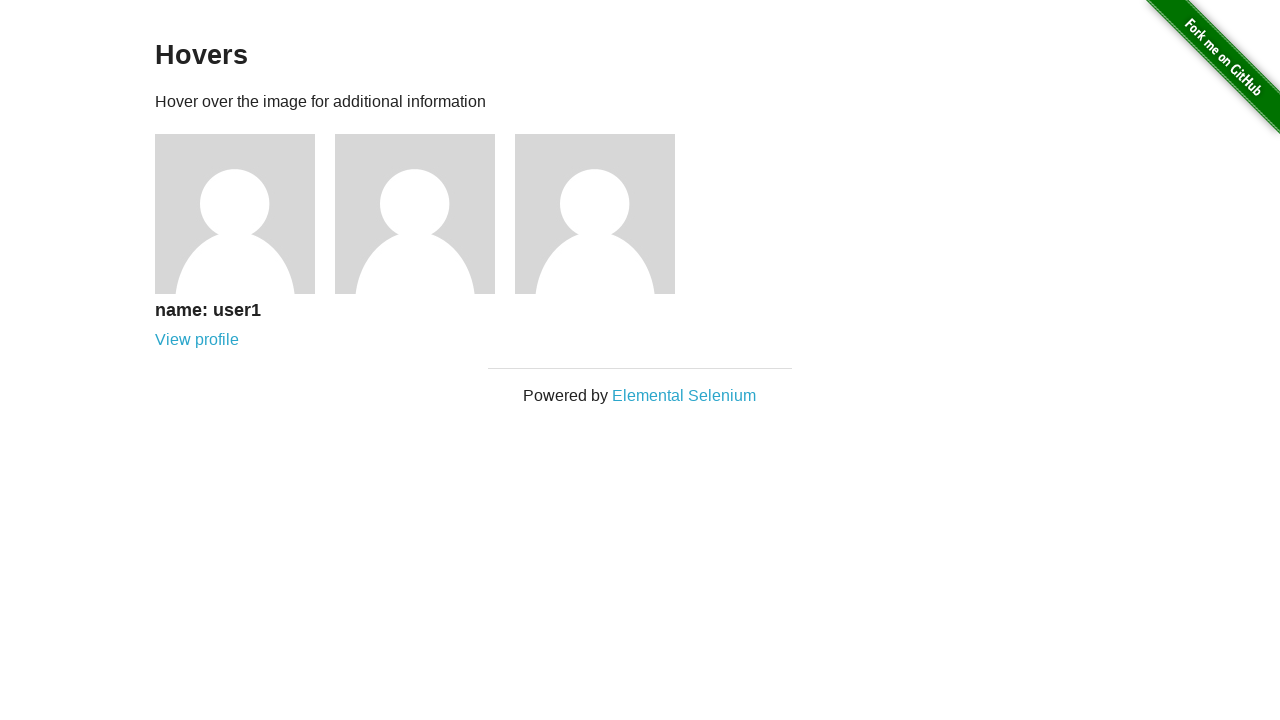

Verified that the figcaption is visible
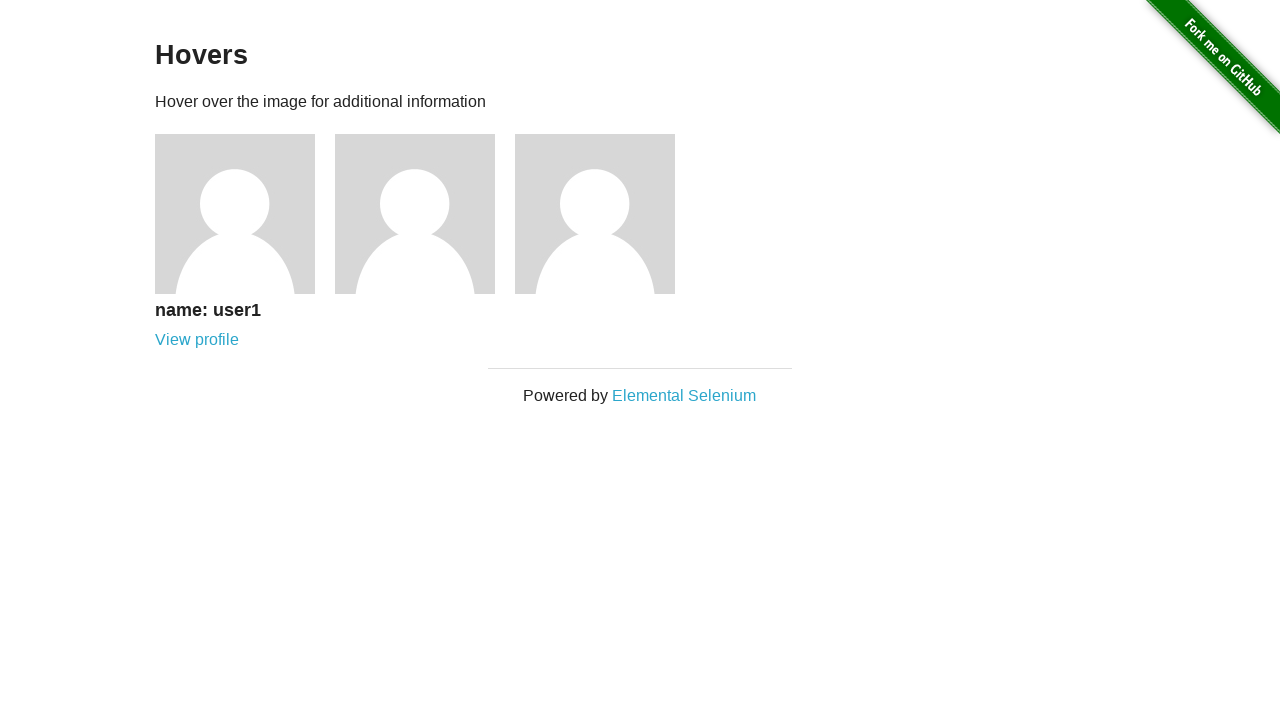

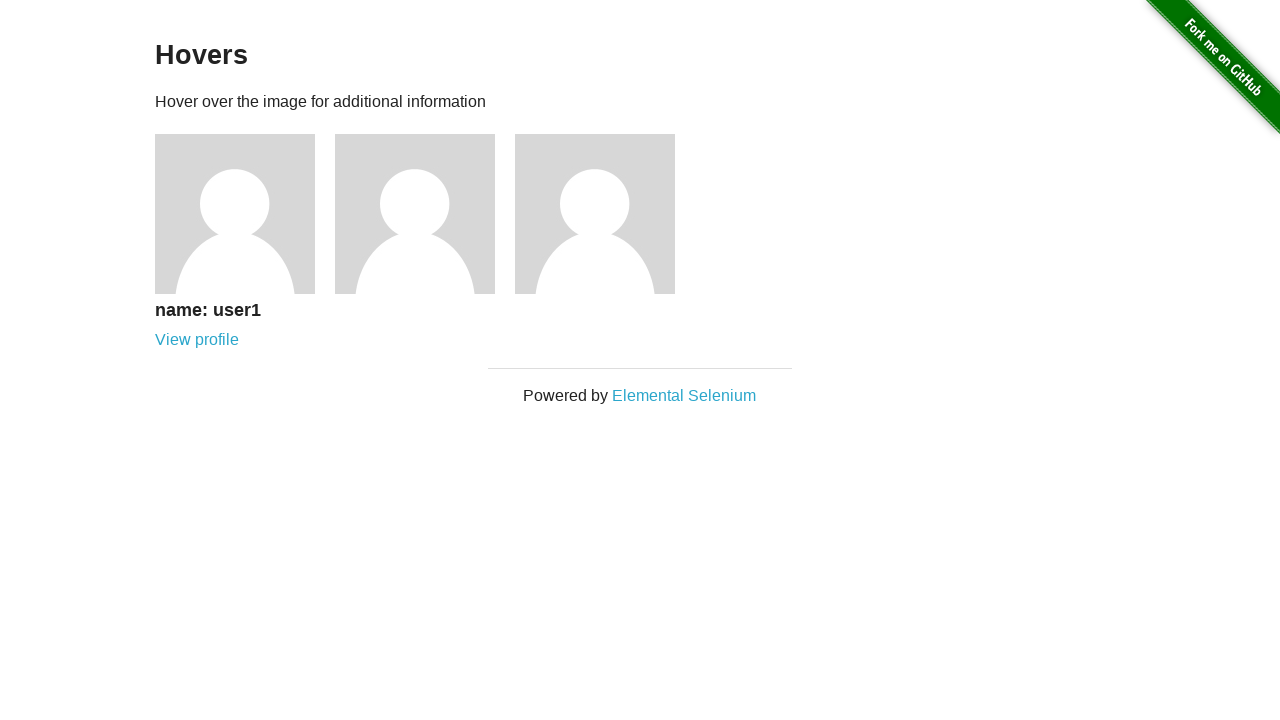